Tests forgot password form submission by entering email and submitting

Starting URL: http://the-internet.herokuapp.com/forgot_password

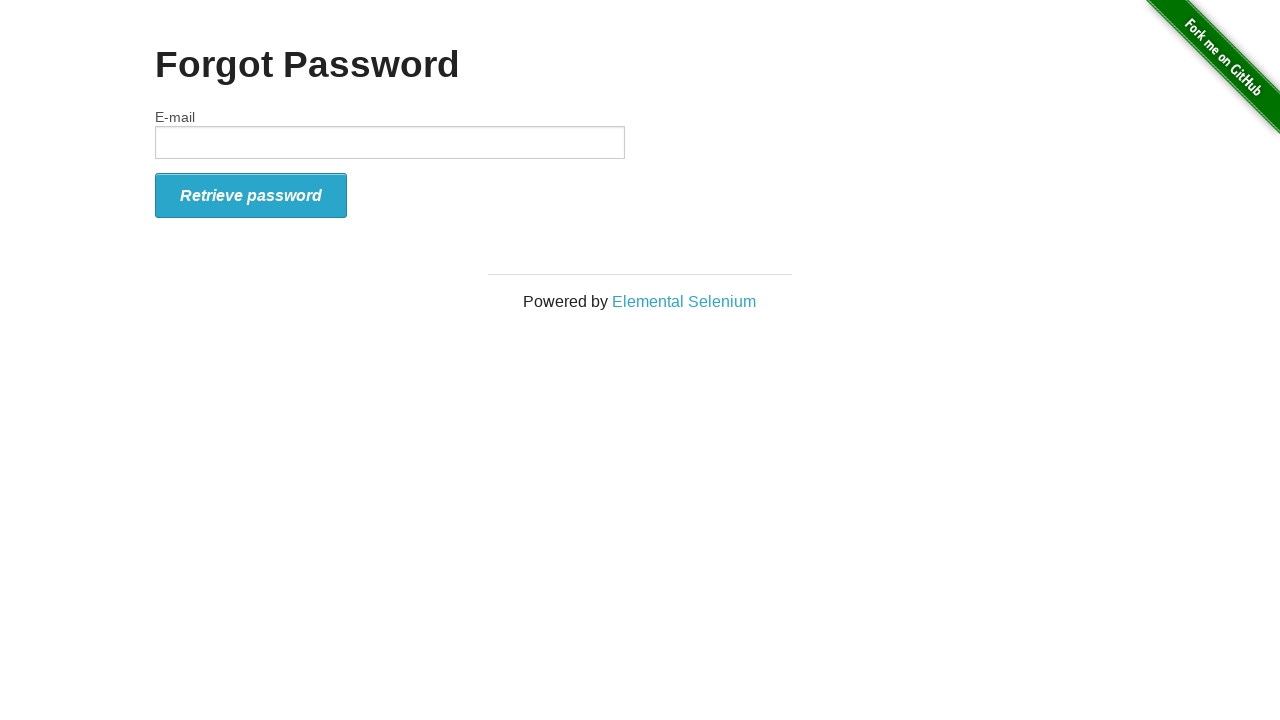

Filled email field with 'testuser2024@example.com' on #email
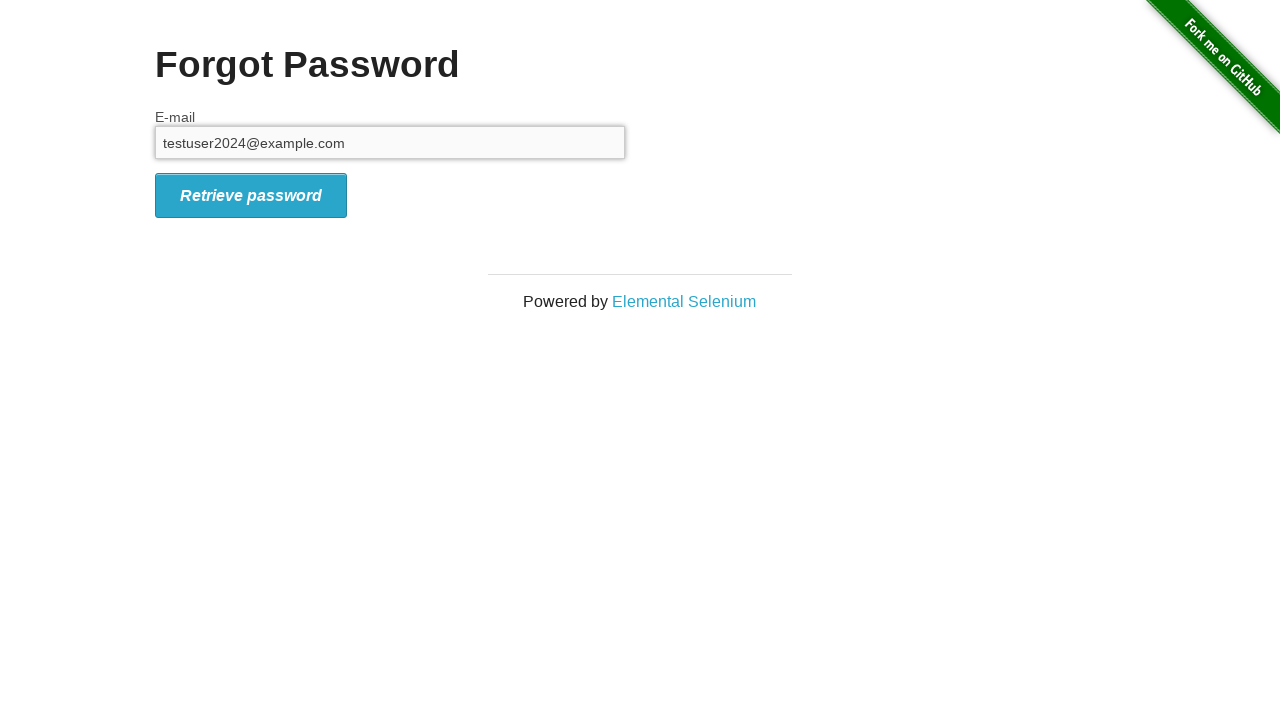

Pressed Enter to submit the forgot password form on #email
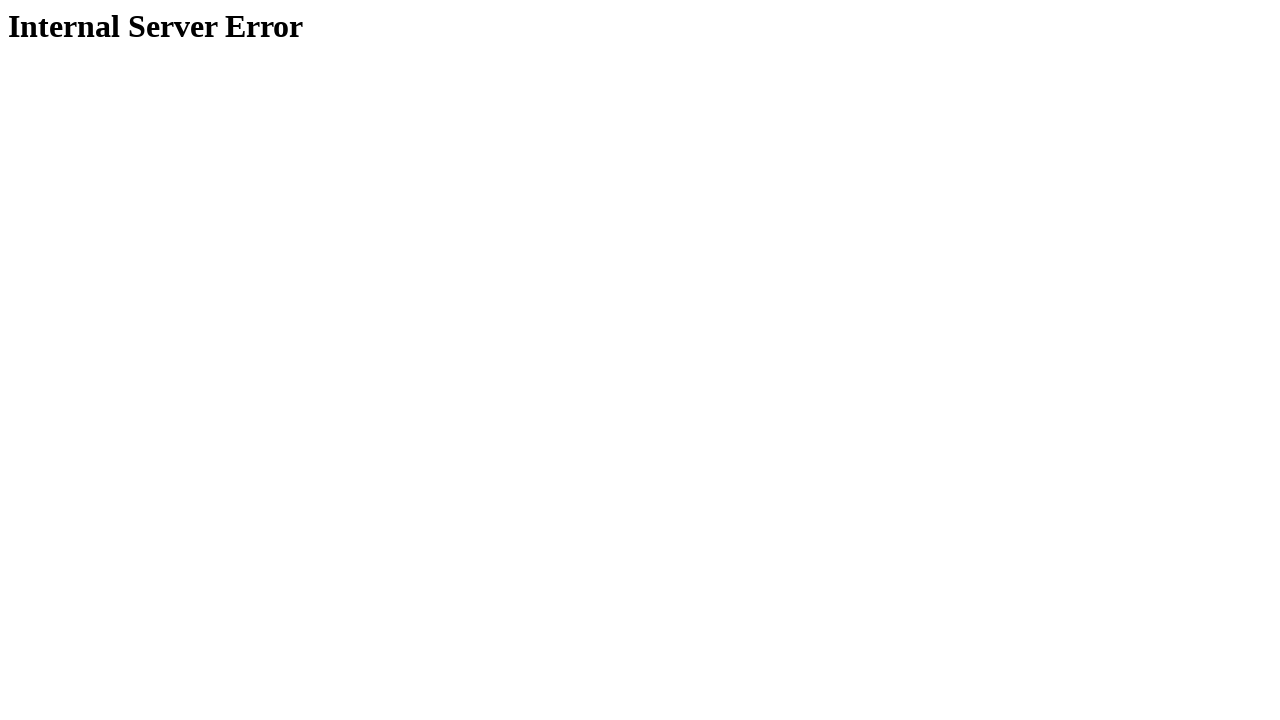

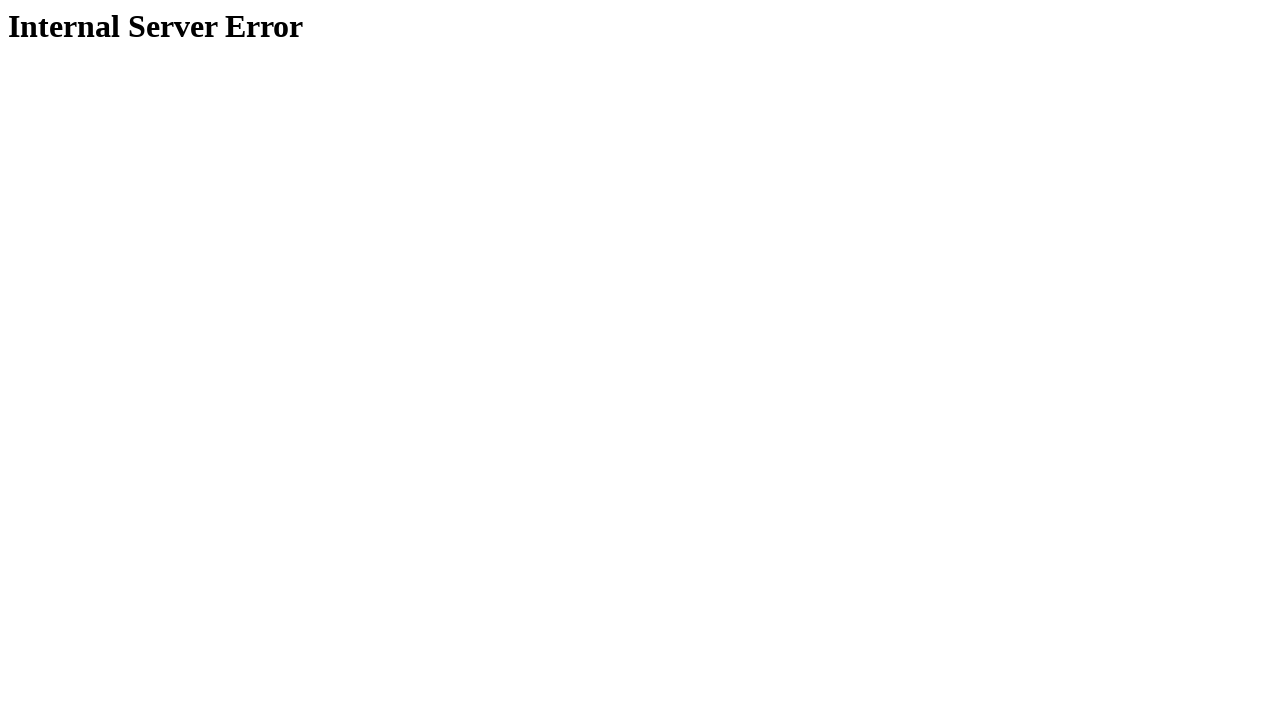